Tests that new items are appended to the bottom of the list by creating 3 todos and verifying count

Starting URL: https://demo.playwright.dev/todomvc

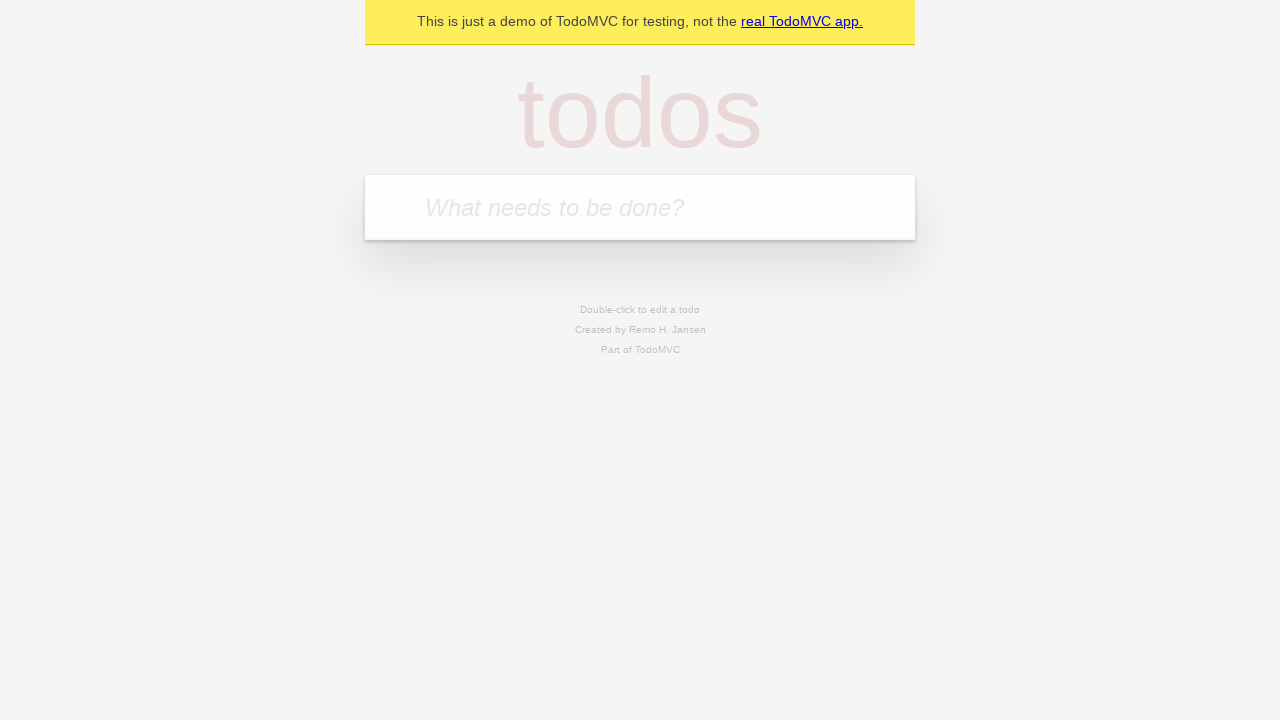

Filled todo input with 'buy some cheese' on internal:attr=[placeholder="What needs to be done?"i]
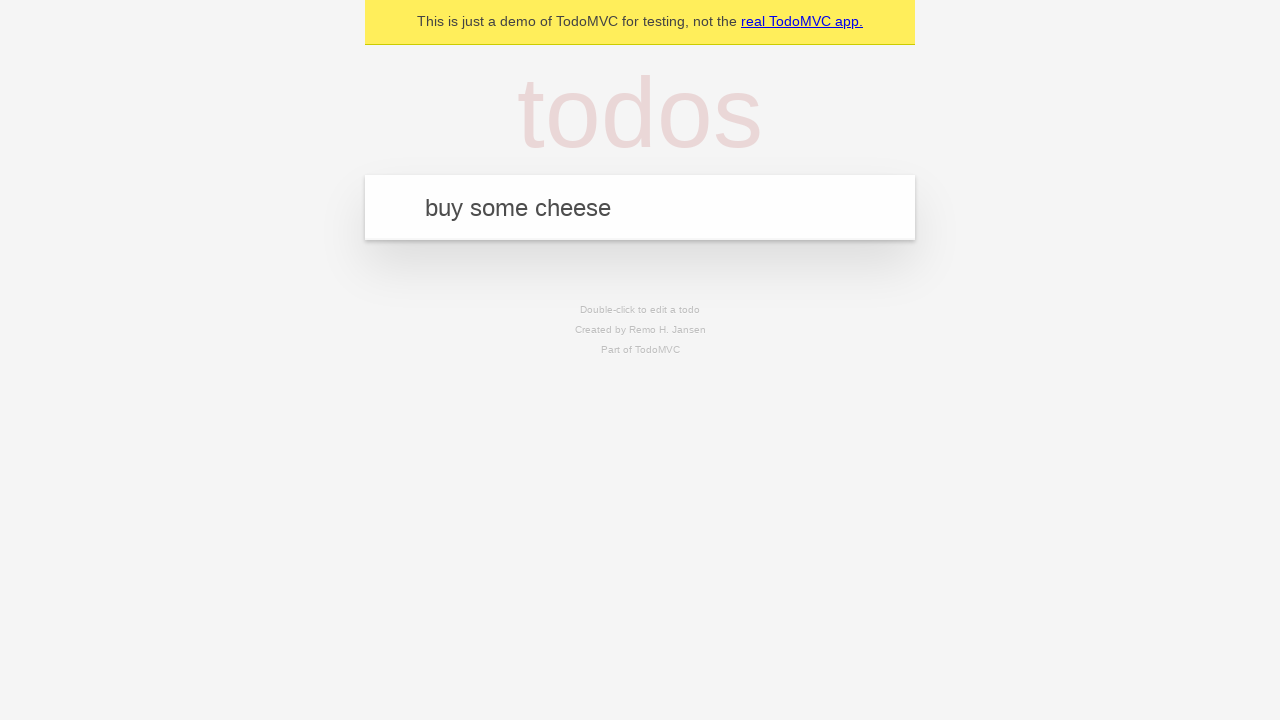

Pressed Enter to add first todo item on internal:attr=[placeholder="What needs to be done?"i]
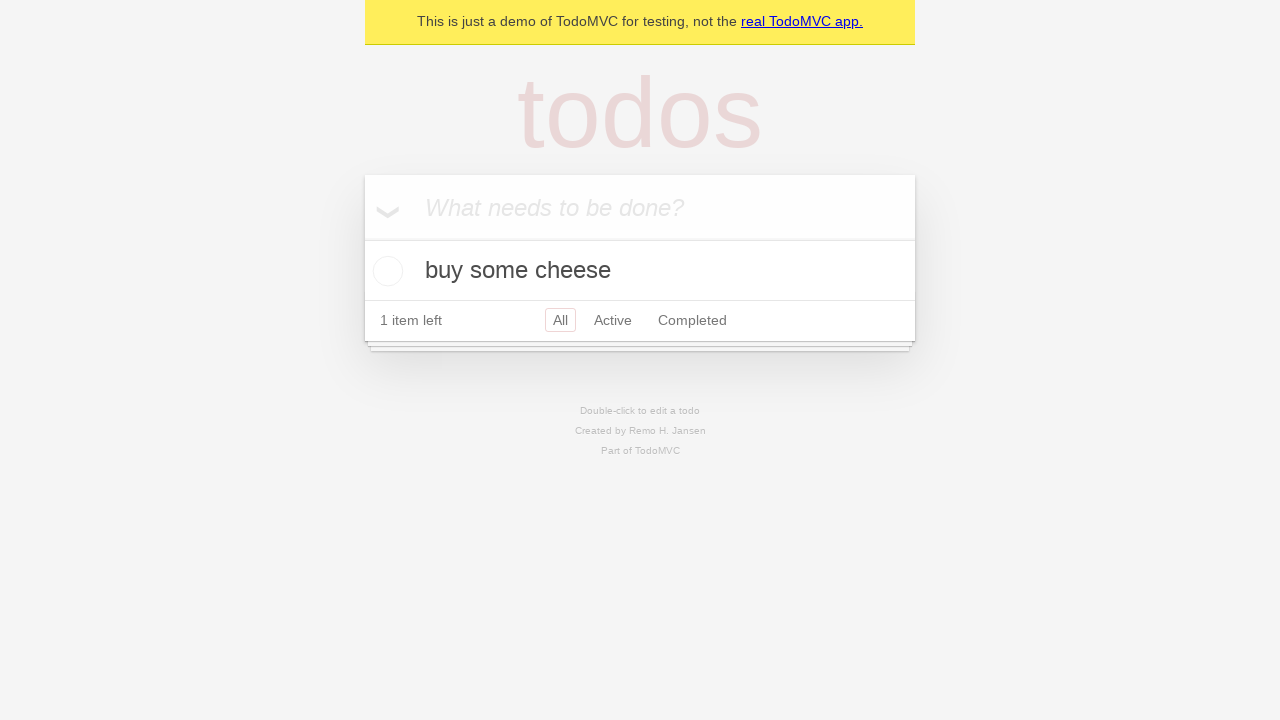

Filled todo input with 'feed the cat' on internal:attr=[placeholder="What needs to be done?"i]
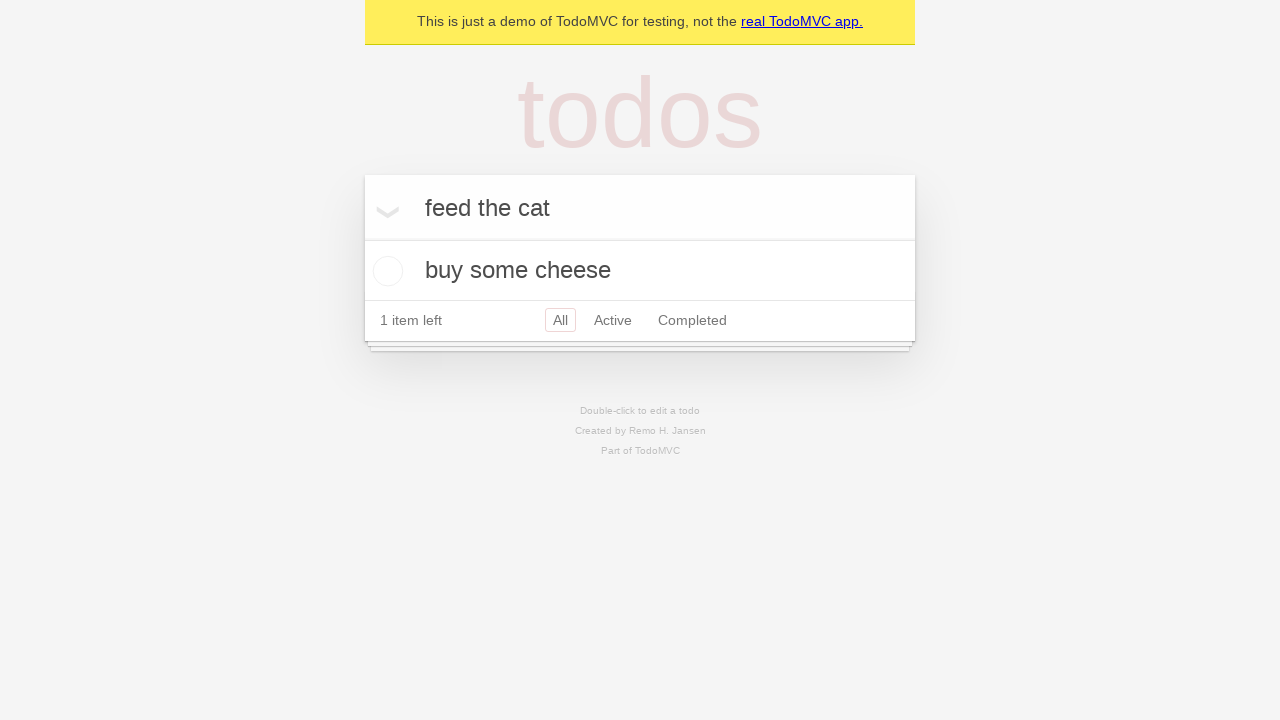

Pressed Enter to add second todo item on internal:attr=[placeholder="What needs to be done?"i]
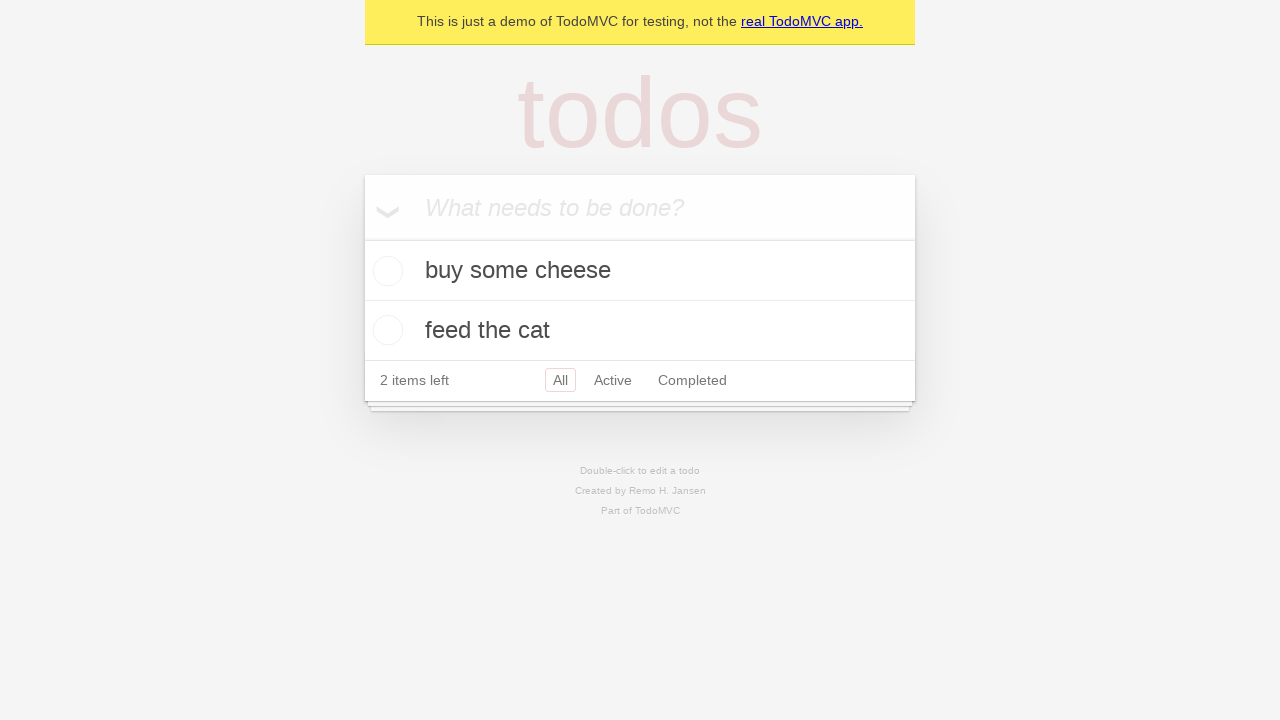

Filled todo input with 'book a doctors appointment' on internal:attr=[placeholder="What needs to be done?"i]
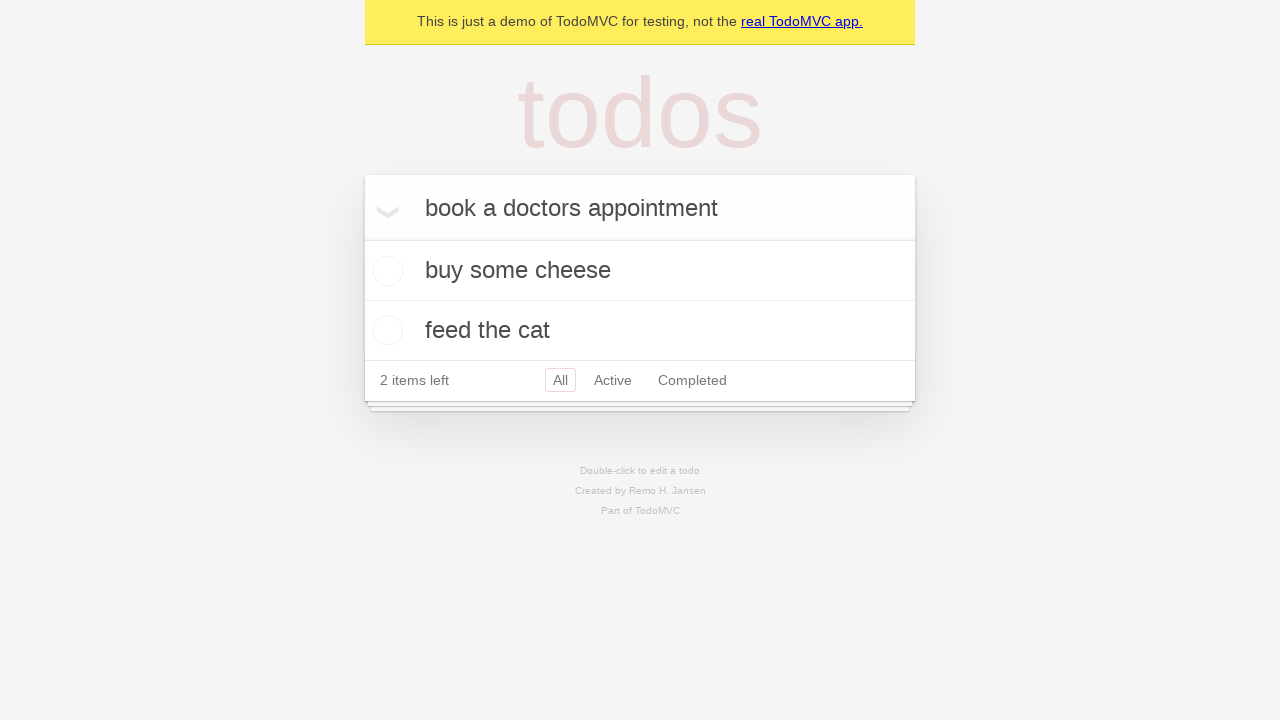

Pressed Enter to add third todo item on internal:attr=[placeholder="What needs to be done?"i]
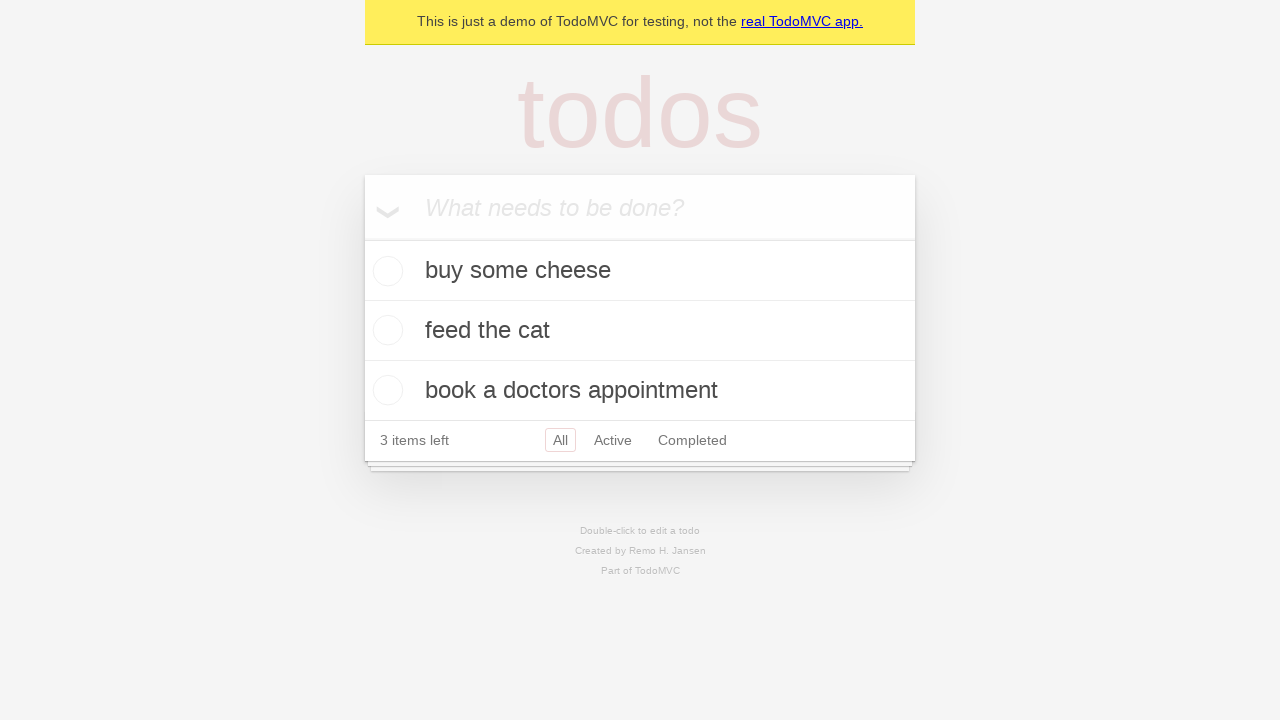

Verified that todo list shows 3 items left
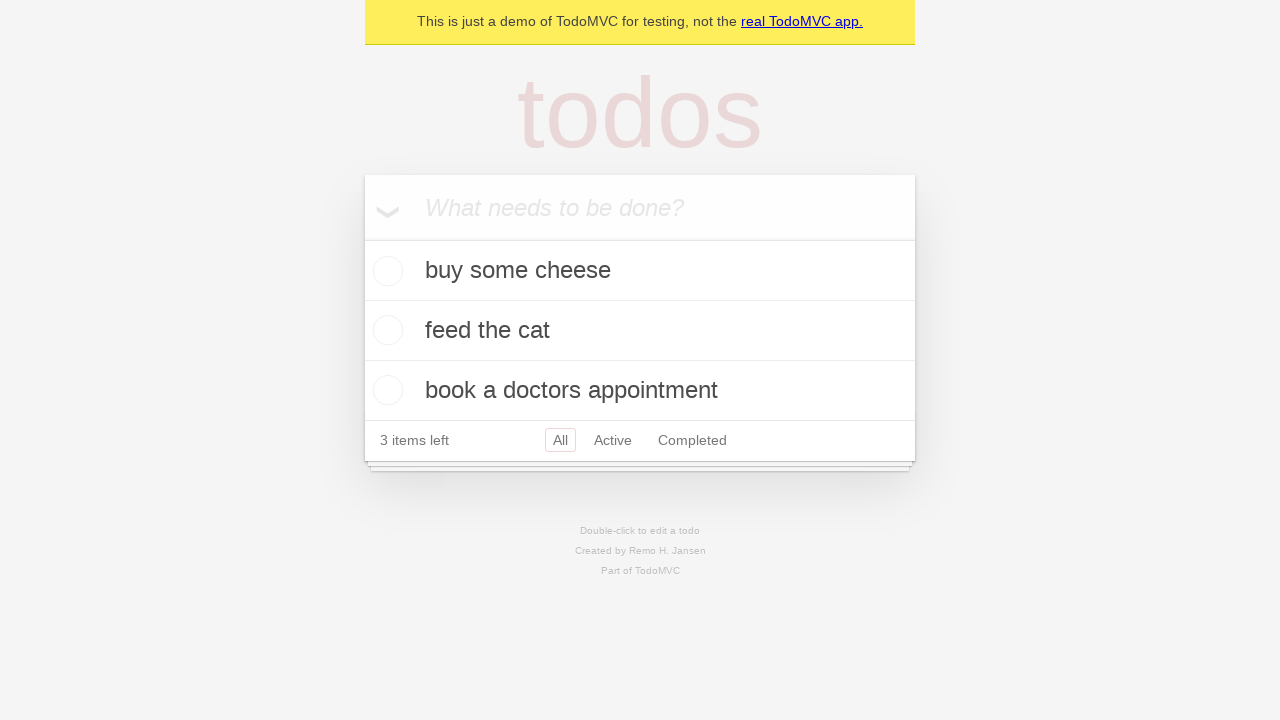

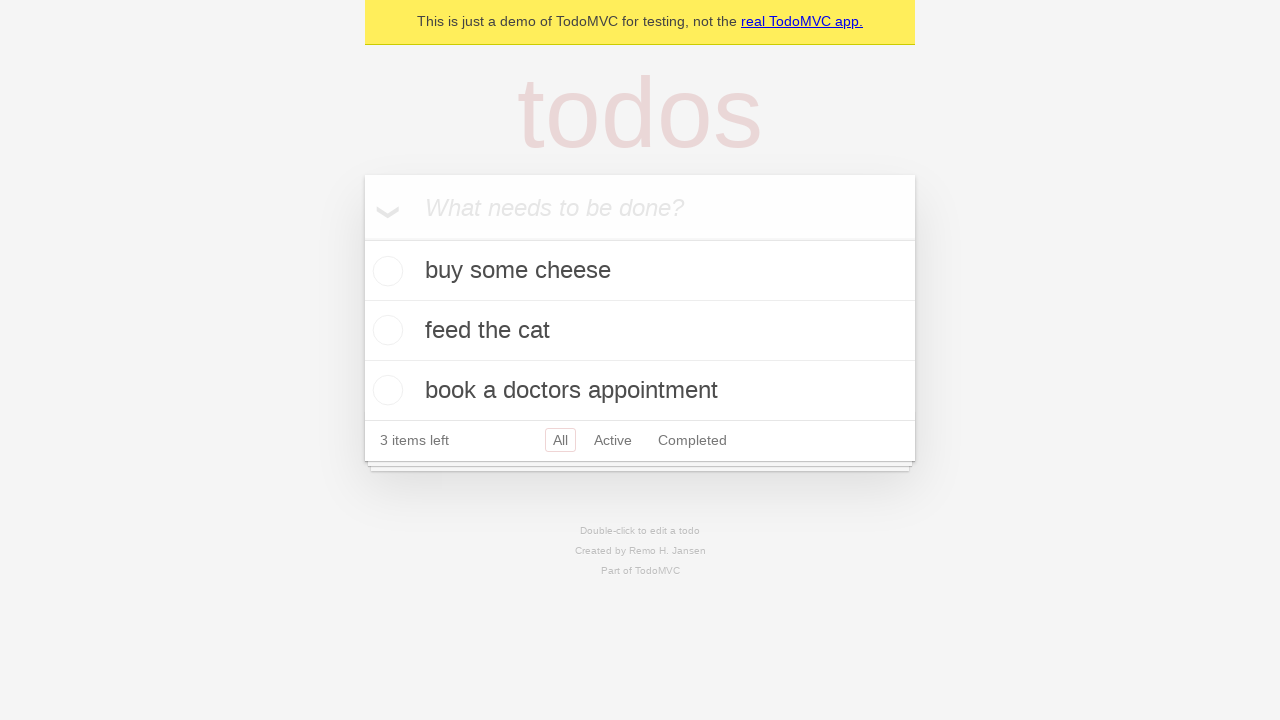